Tests dynamic content loading by clicking a Start button and verifying that "Hello World!" text appears after loading completes

Starting URL: https://the-internet.herokuapp.com/dynamic_loading/1

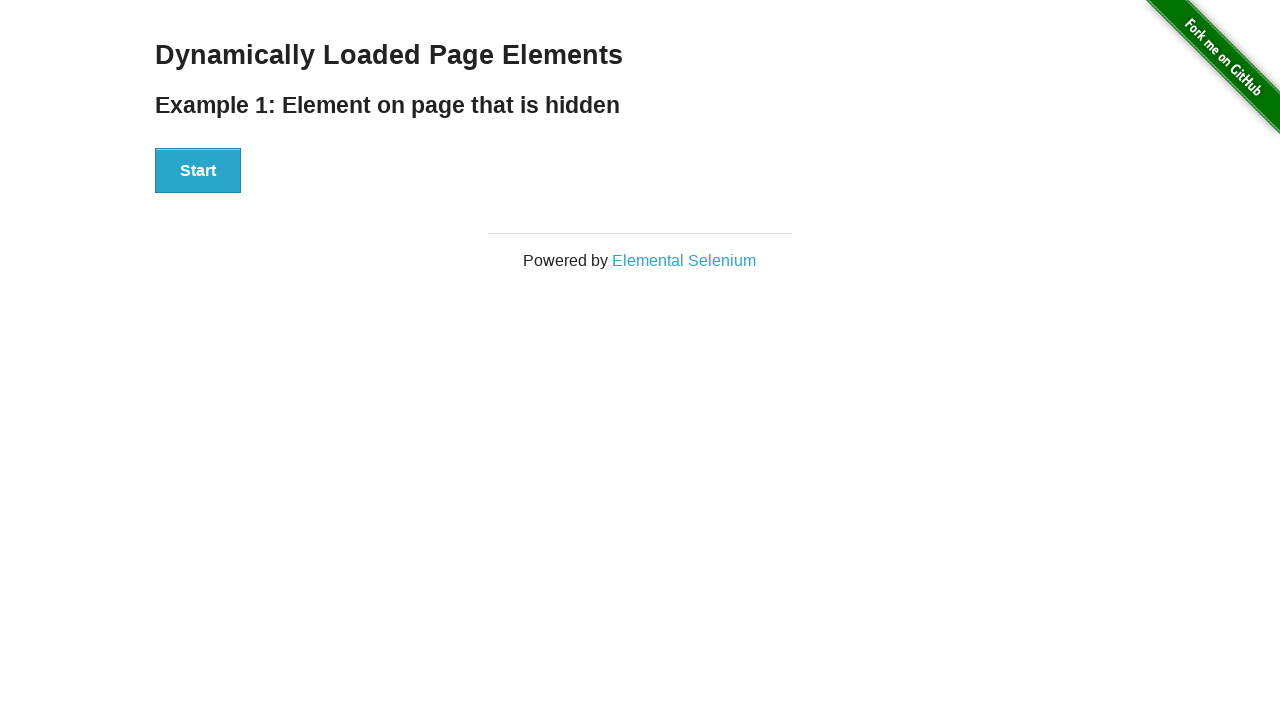

Clicked the Start button to initiate dynamic content loading at (198, 171) on xpath=//button
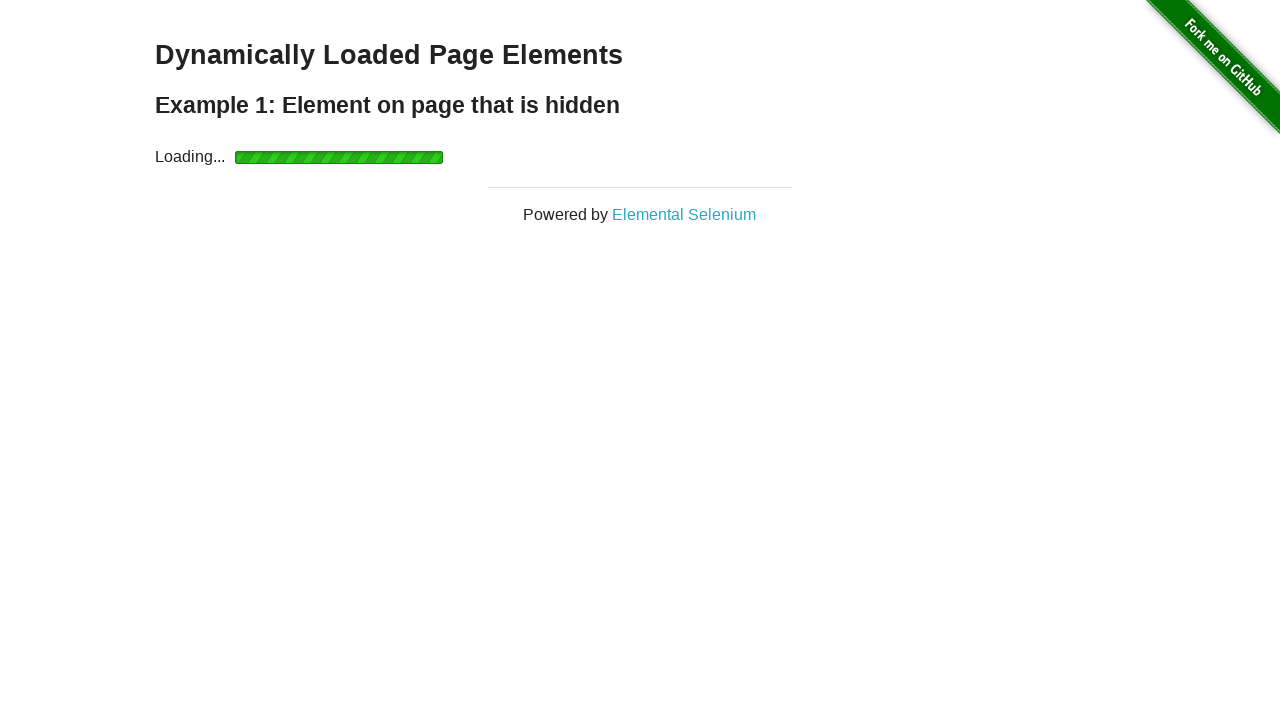

Waited for 'Hello World!' text to become visible
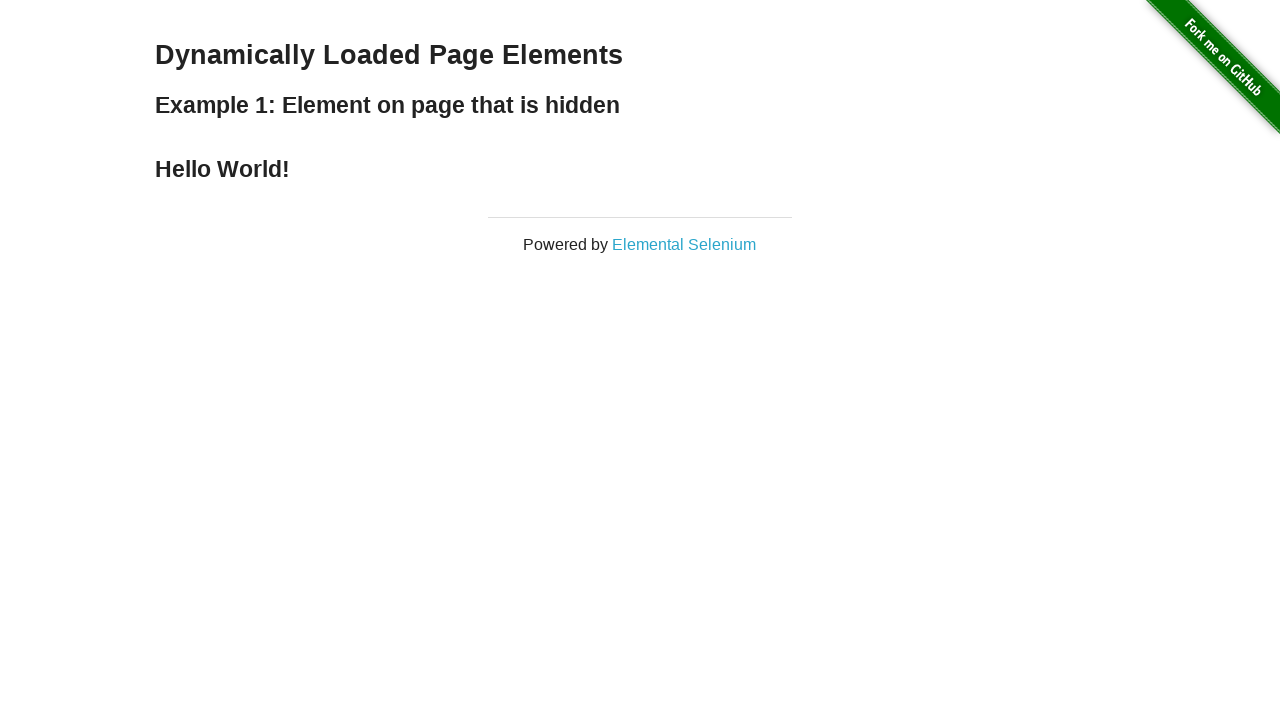

Located the Hello World element
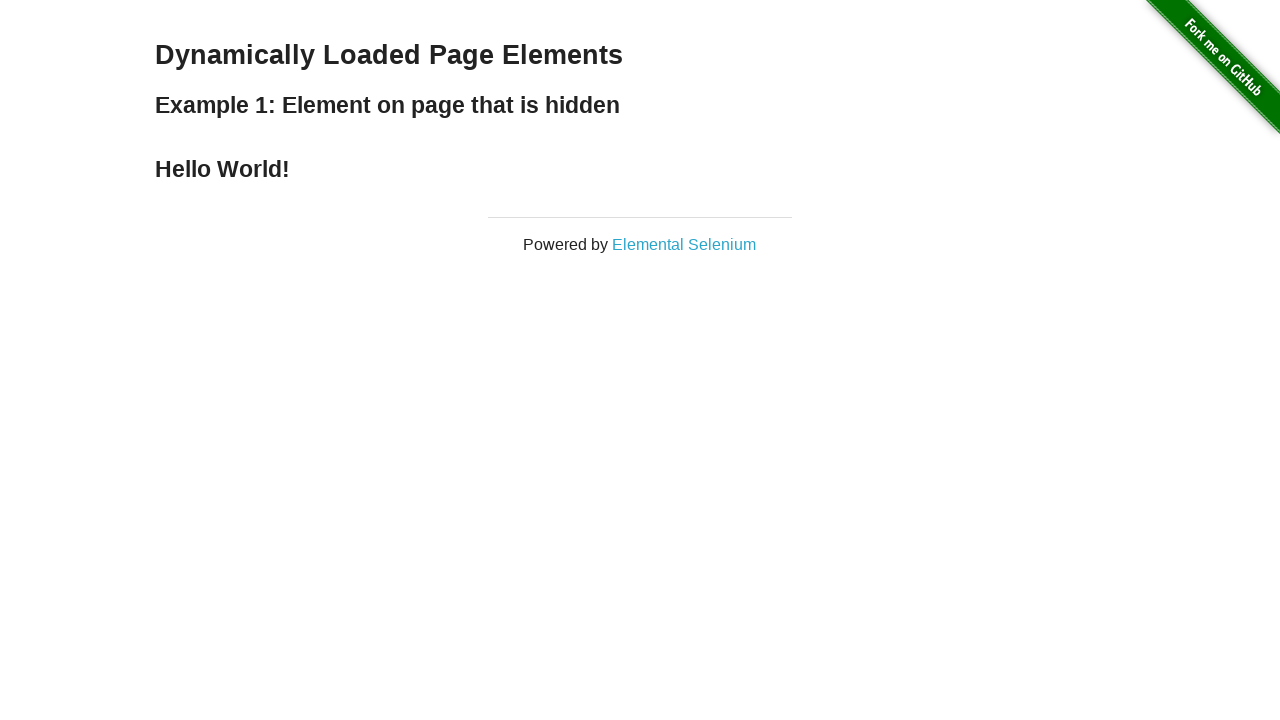

Verified that the Hello World element contains the correct text
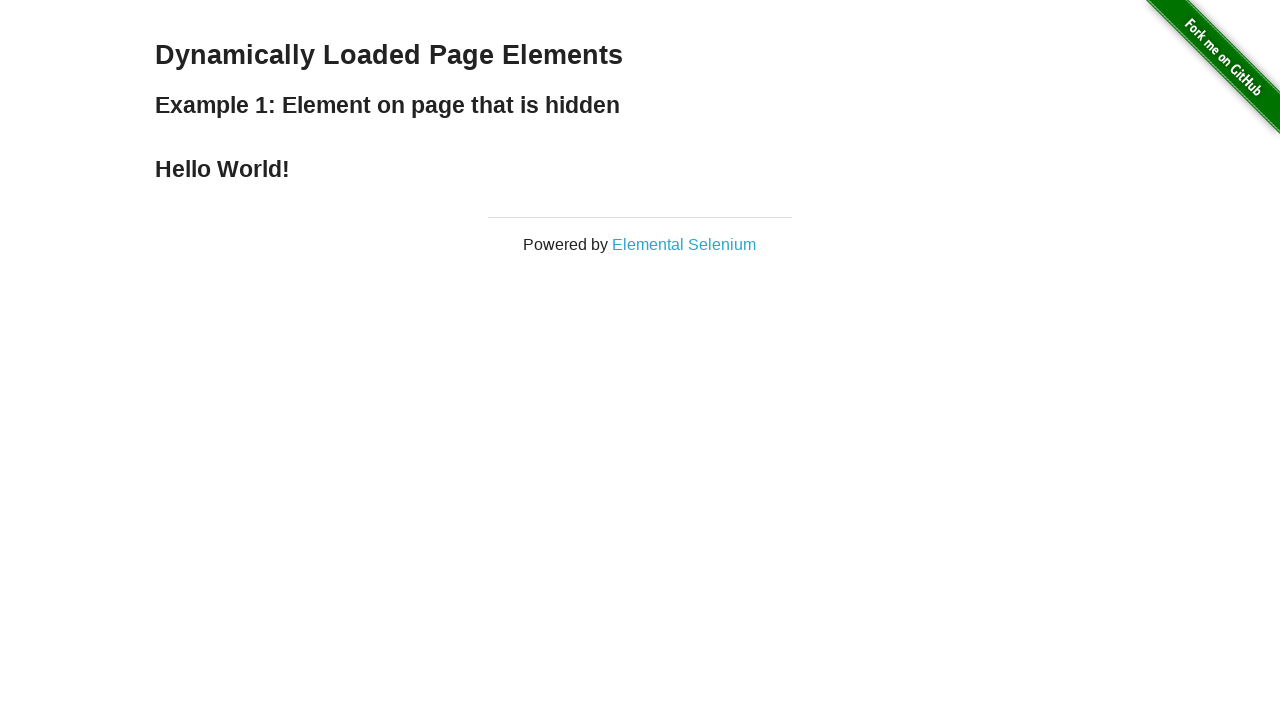

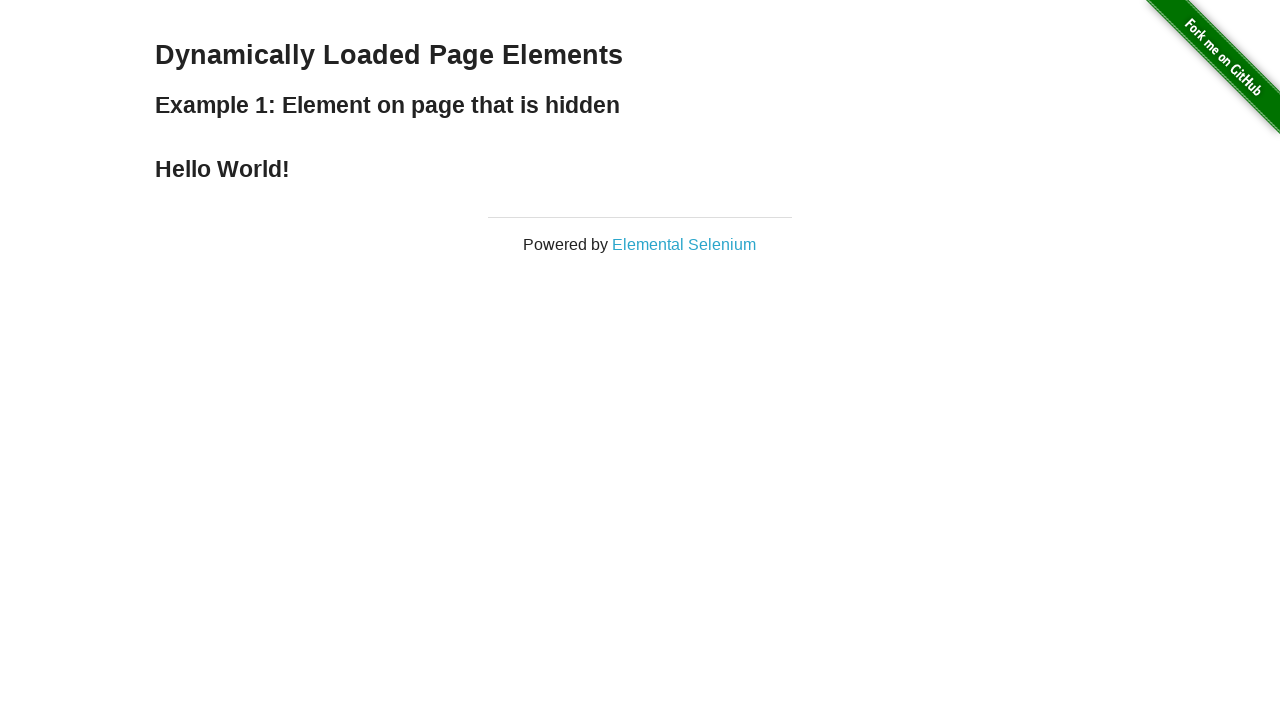